Tests mouse hover functionality by hovering over a button and clicking the revealed Reload link

Starting URL: https://rahulshettyacademy.com/AutomationPractice/

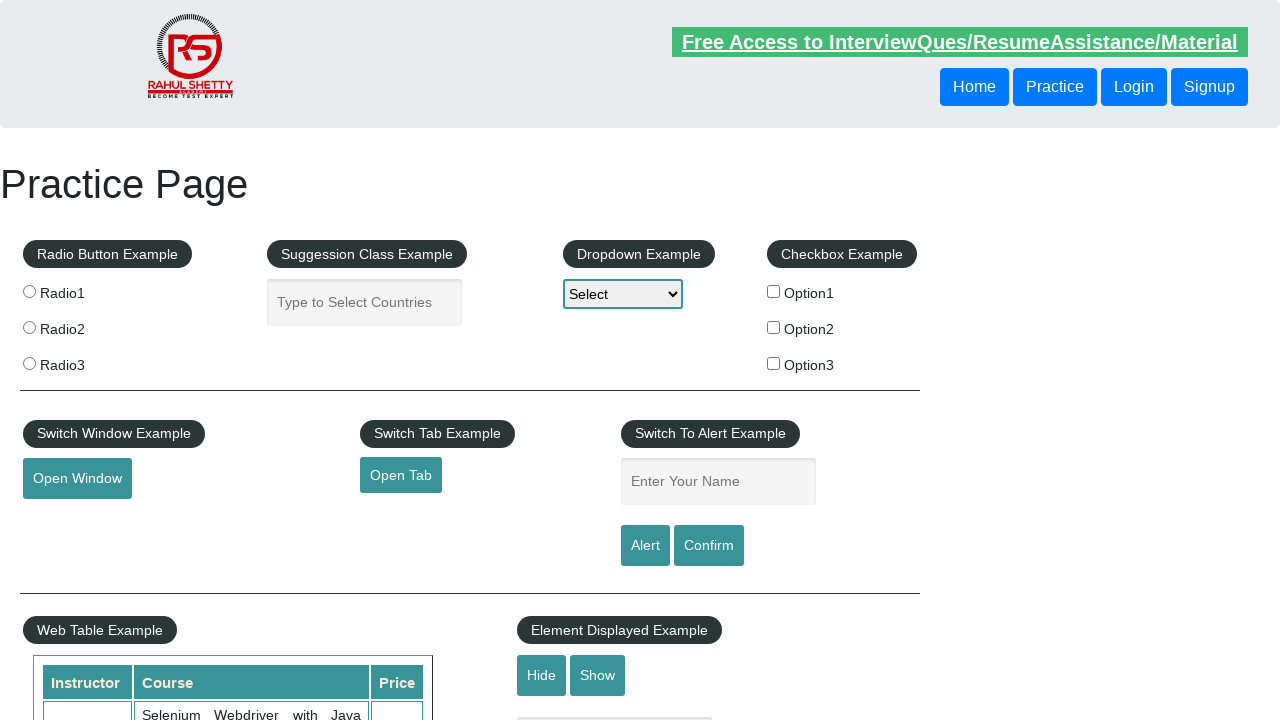

Hovered over the Mouse Hover button to reveal hidden elements at (83, 361) on internal:role=button[name="Mouse Hover"i]
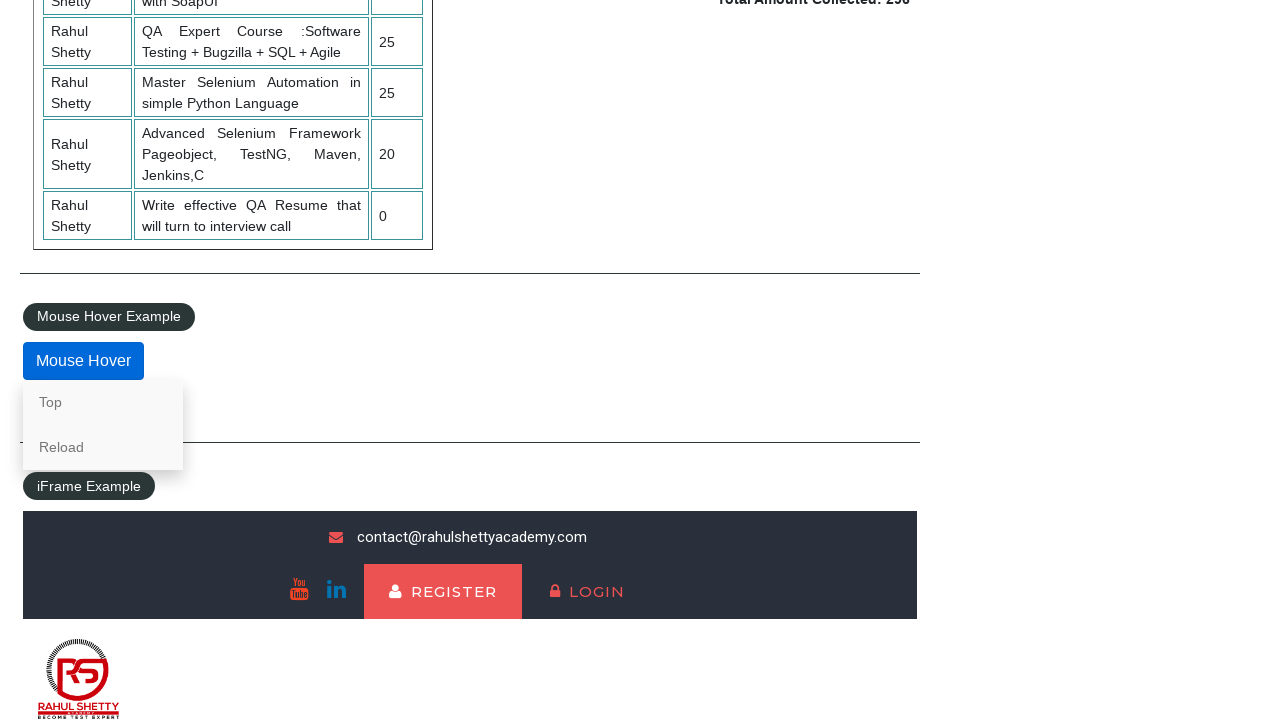

Clicked the Reload link that was revealed on hover at (103, 447) on internal:role=link[name="Reload"i]
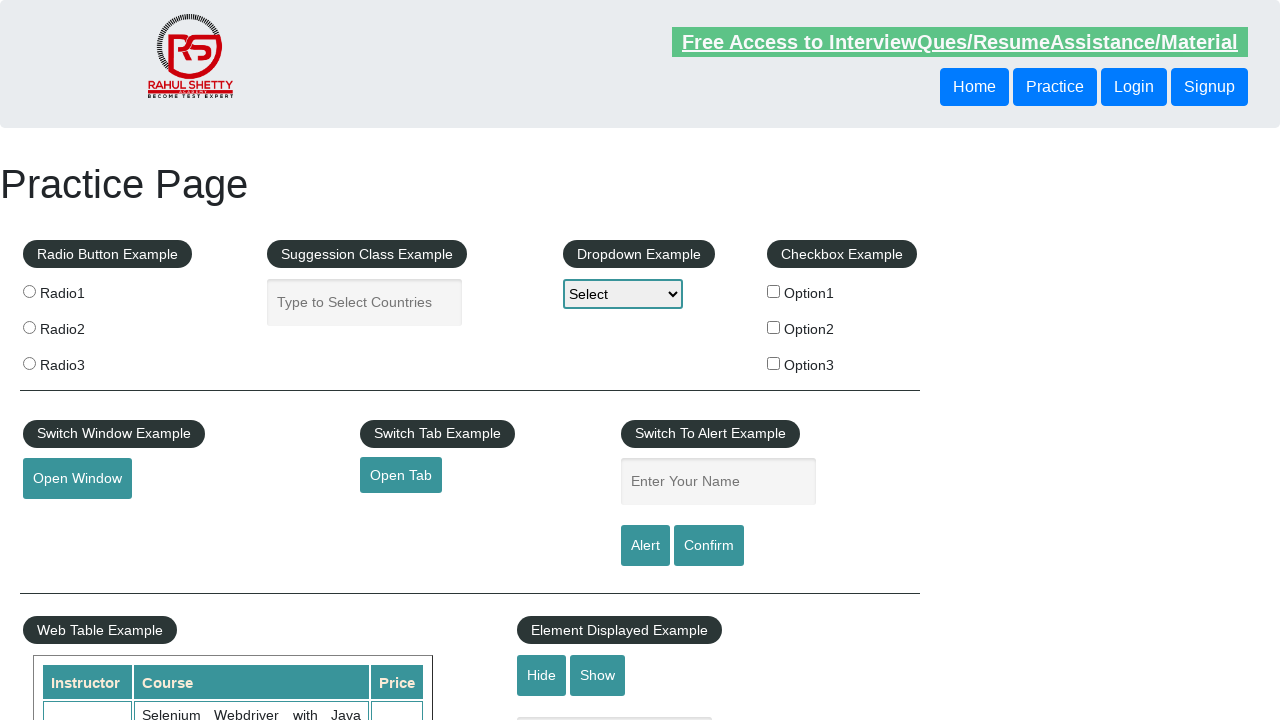

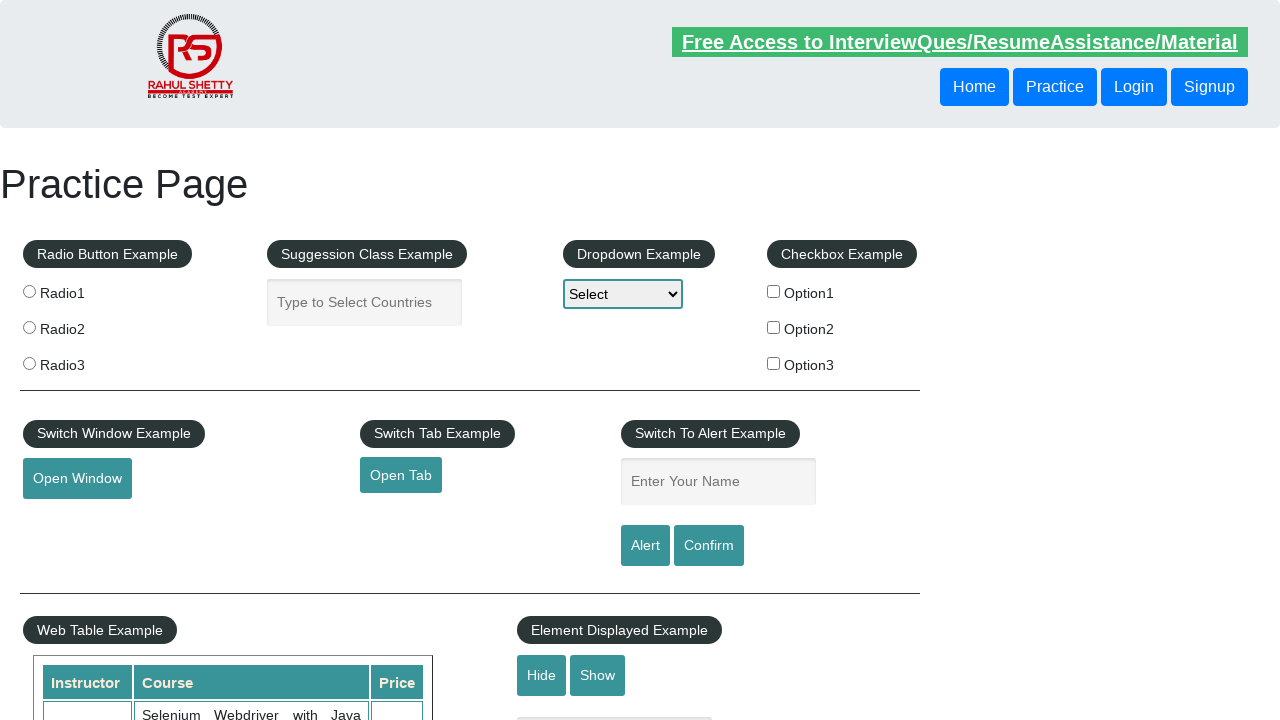